Tests interacting with a file upload element on a Selenium practice form by scrolling to the photo upload field and clicking on it multiple times.

Starting URL: https://www.techlistic.com/p/selenium-practice-form.html

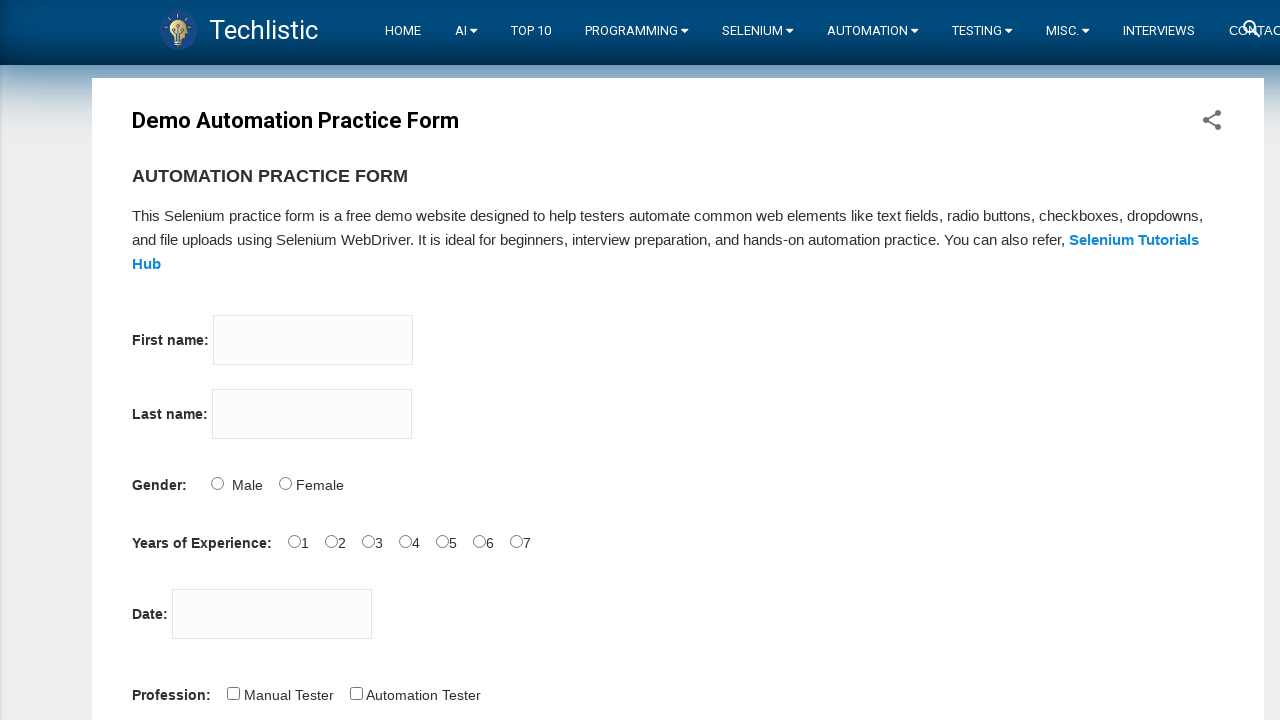

Scrolled to photo upload element
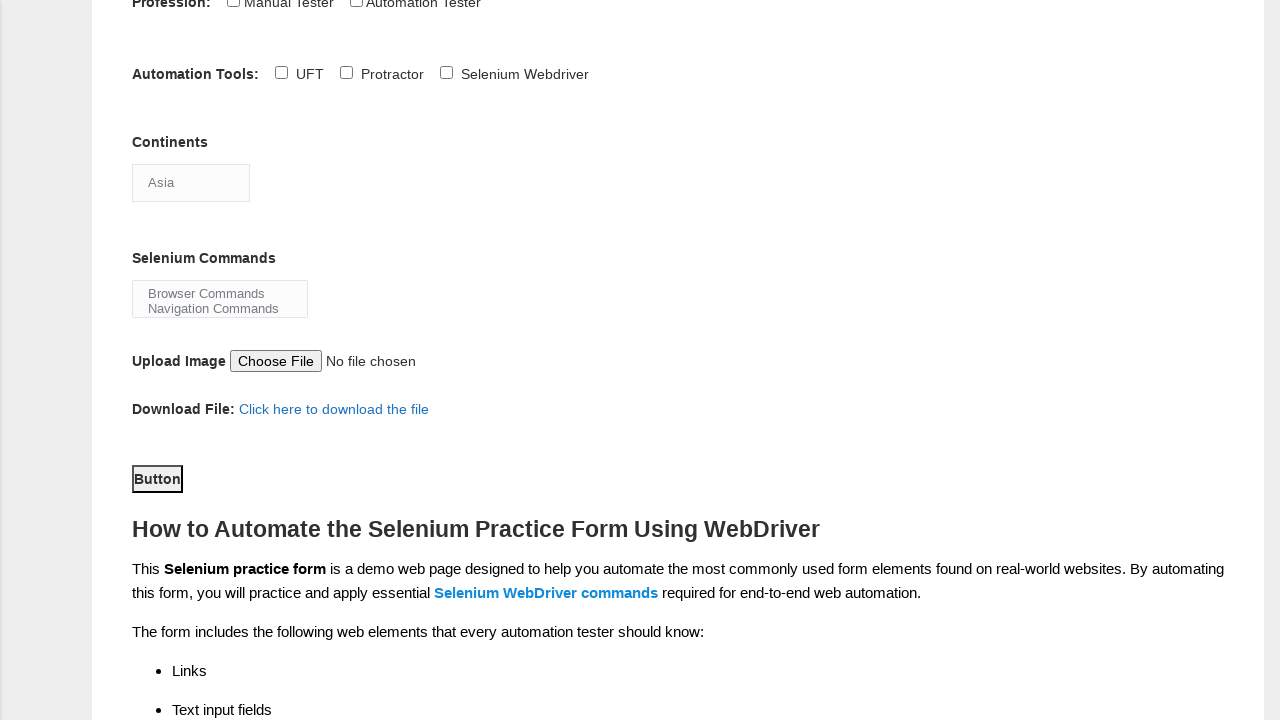

Photo upload element is now visible
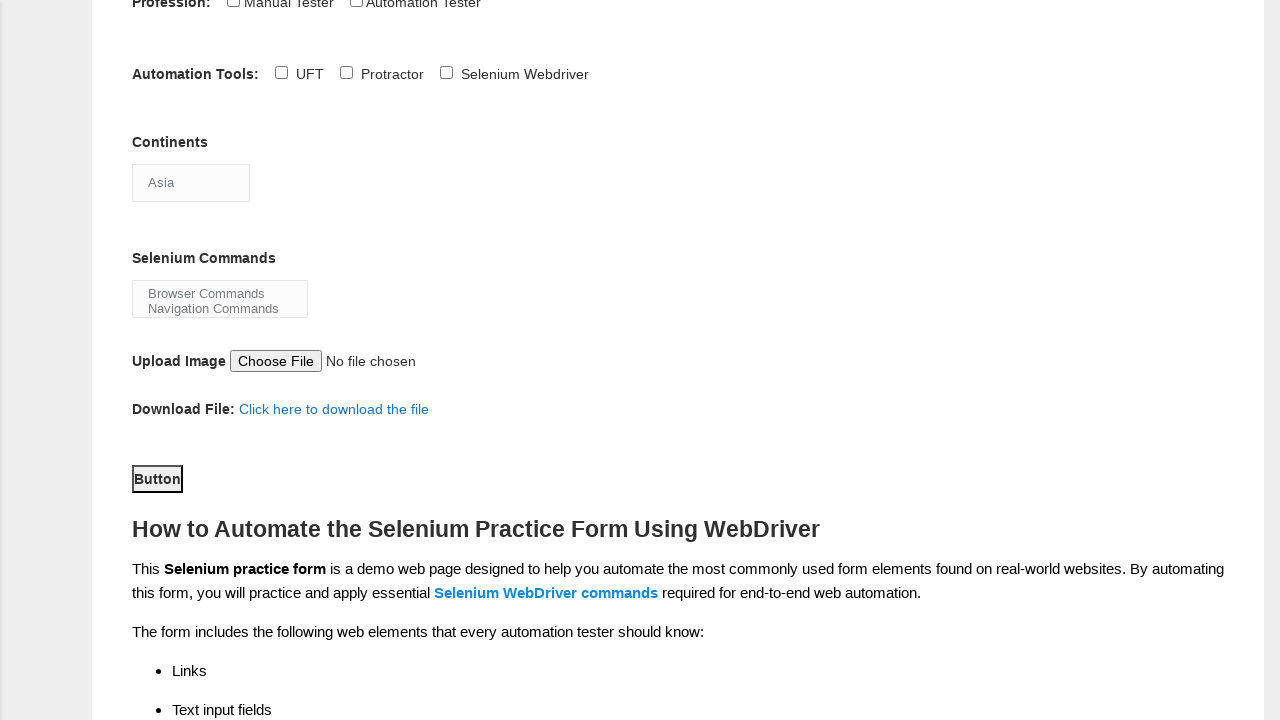

Clicked photo upload element using JavaScript
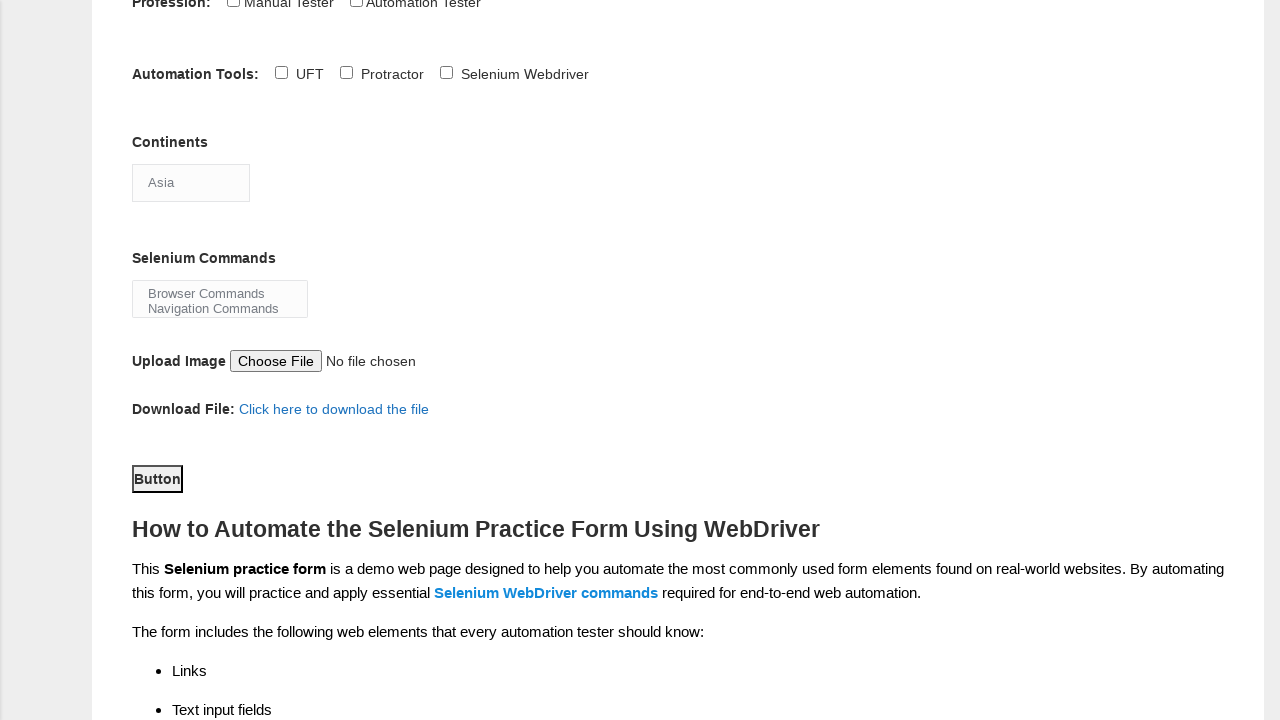

Clicked photo upload element with regular click at (366, 360) on #photo
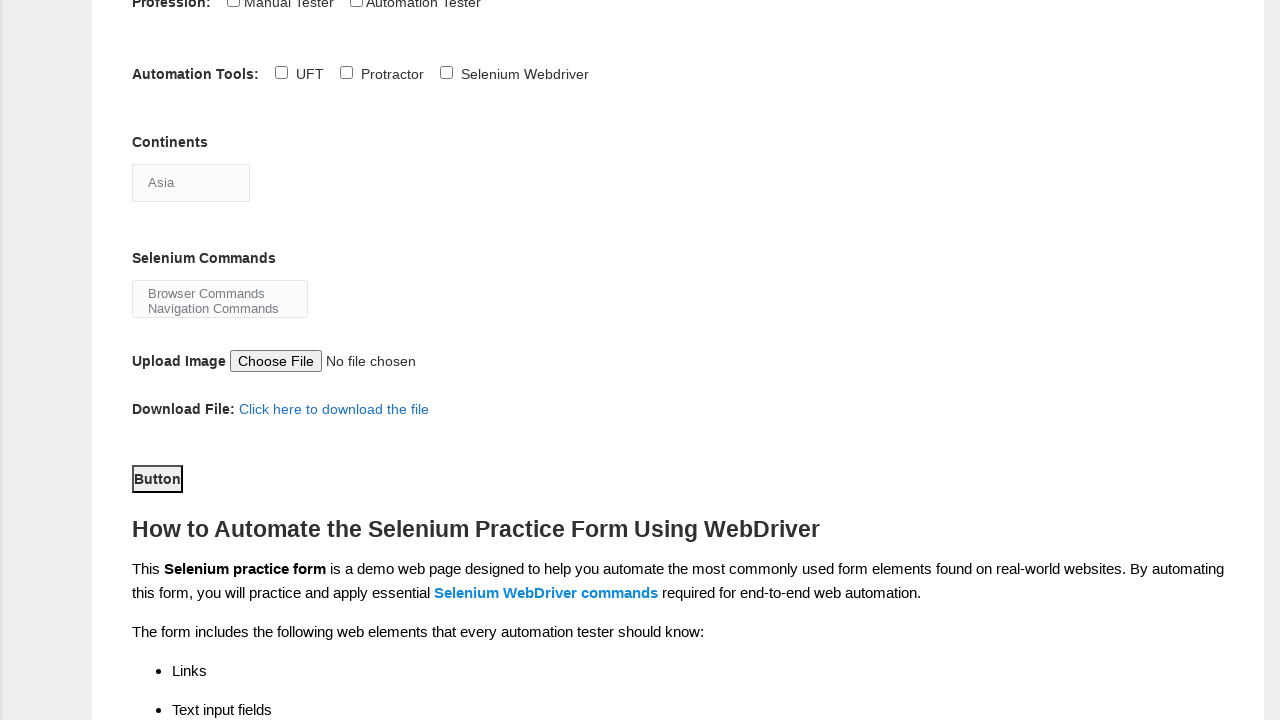

Double-clicked photo upload element at (366, 360) on #photo
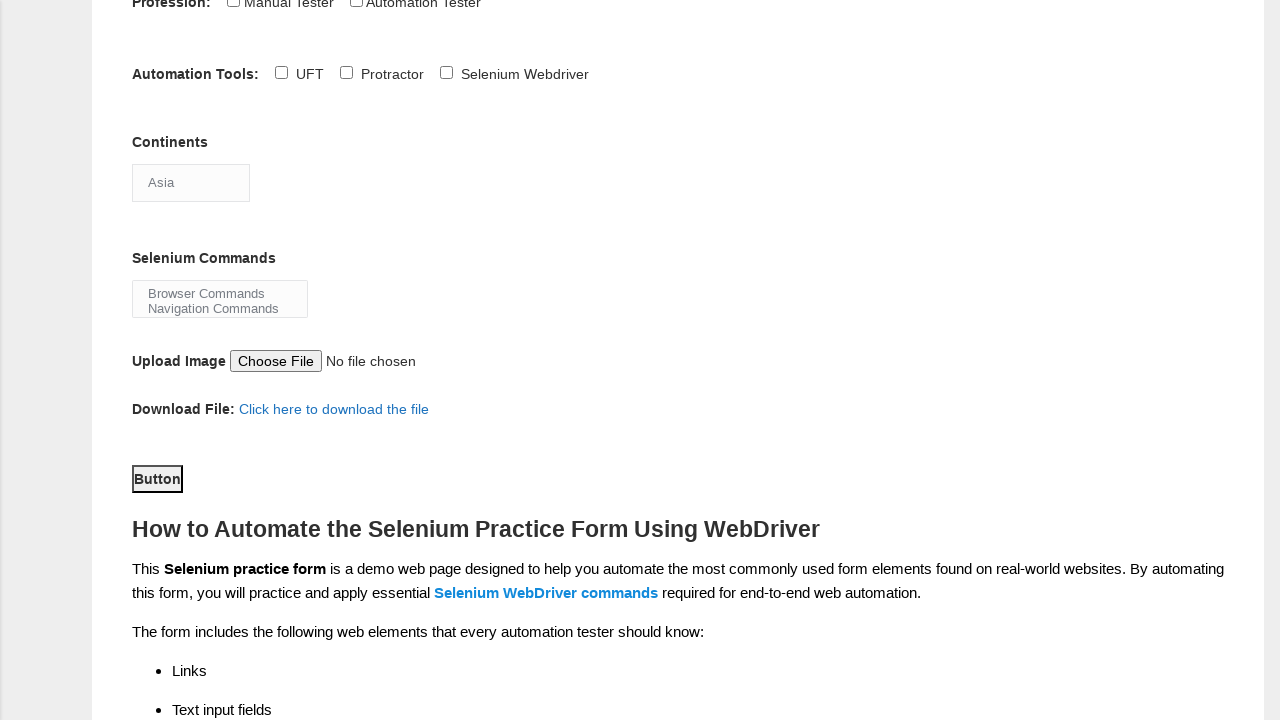

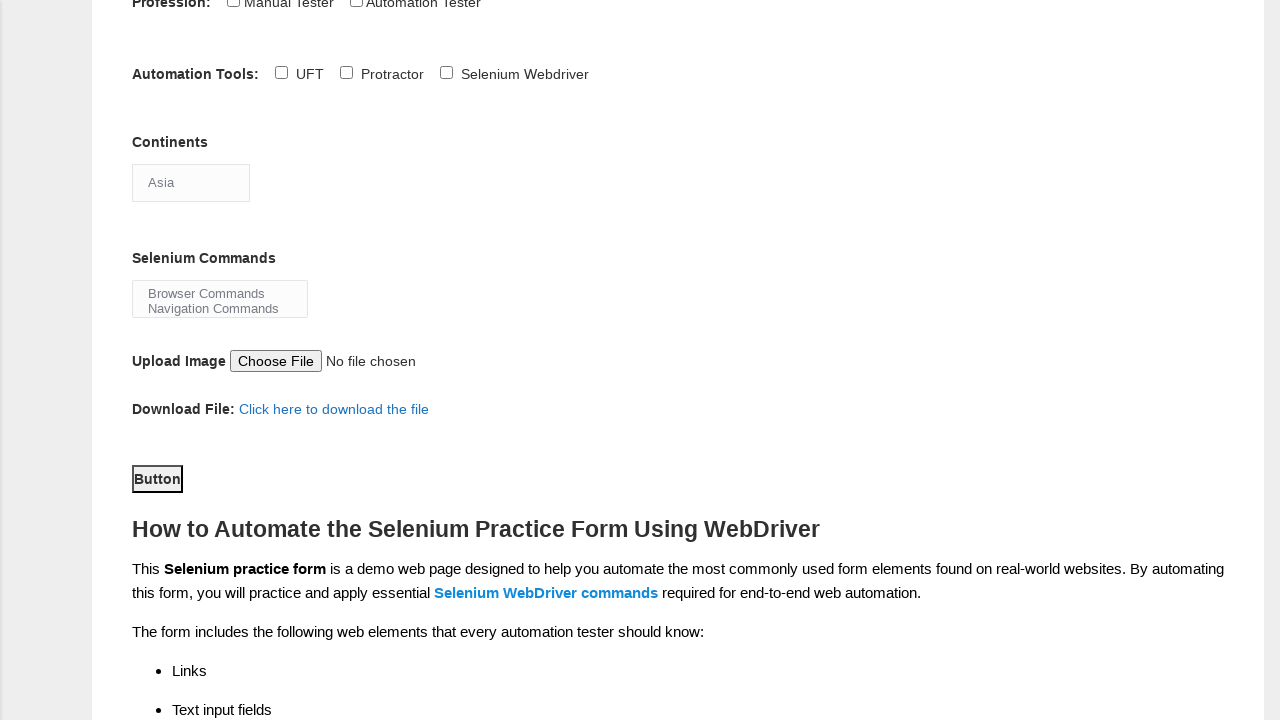